Tests drag and drop functionality on jQuery UI demo page by dragging an element and dropping it onto a target area

Starting URL: https://jqueryui.com/droppable/

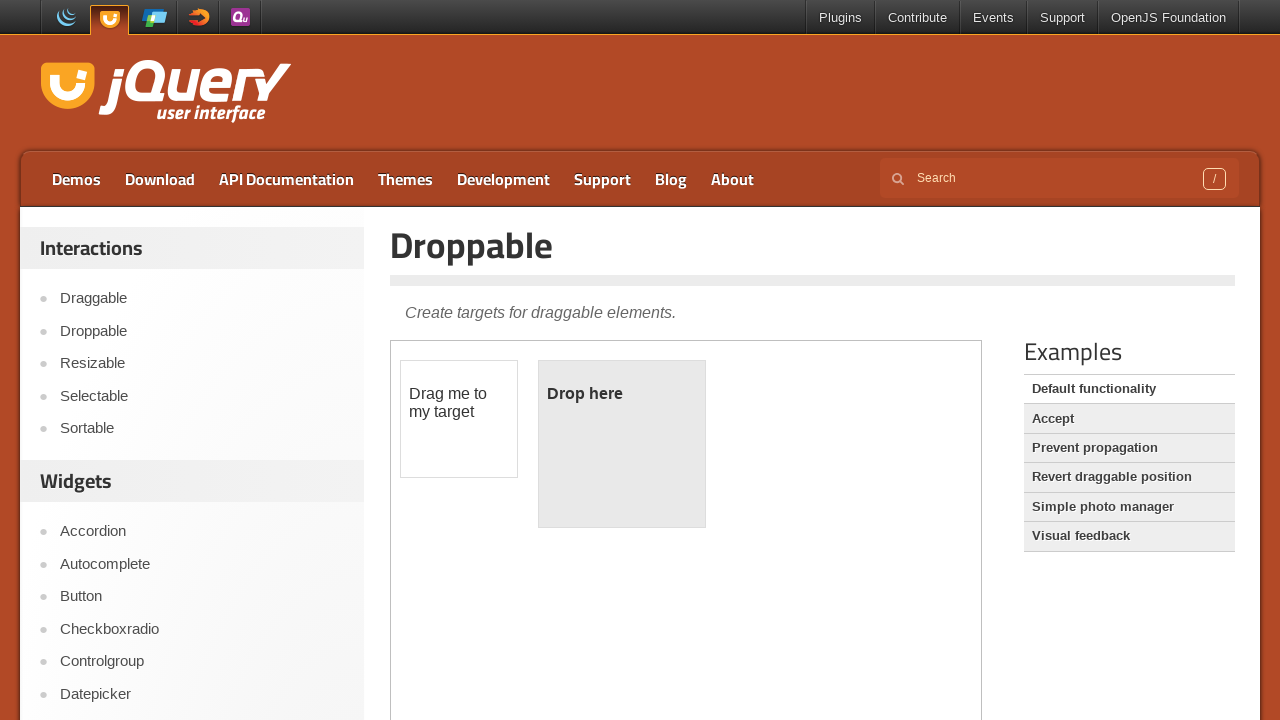

Navigated to jQuery UI droppable demo page
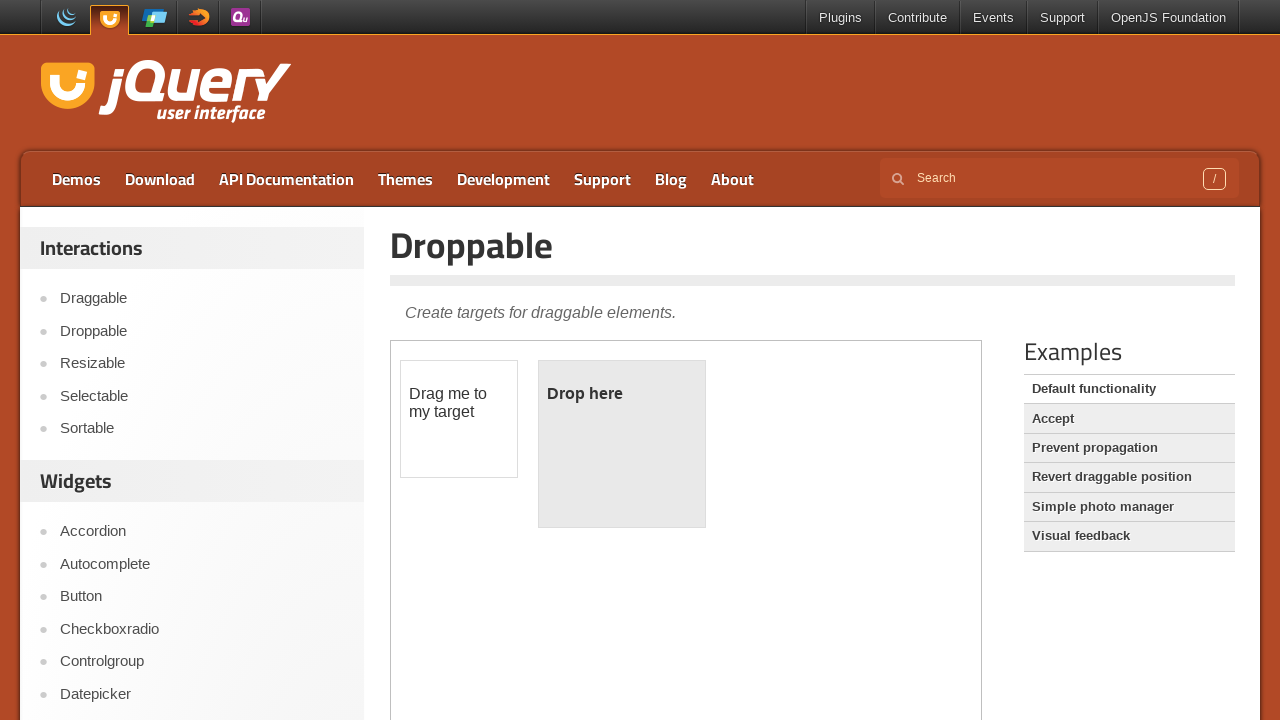

Located demo iframe
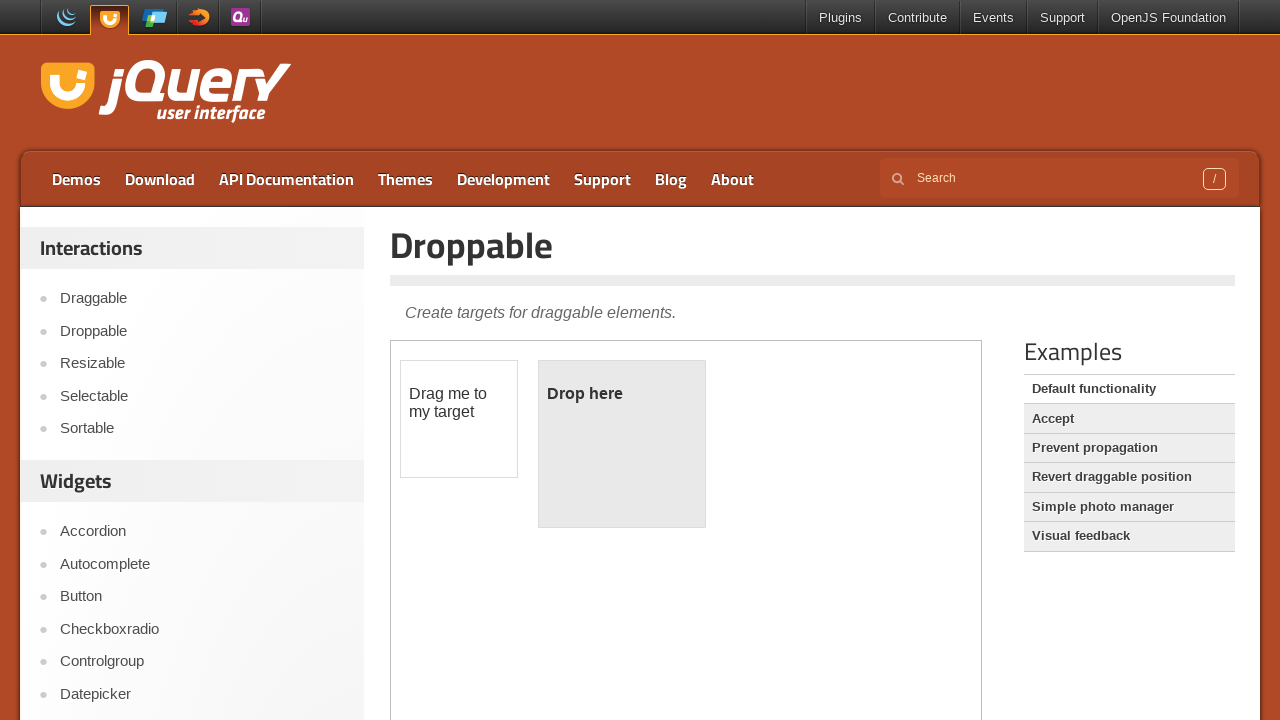

Located draggable element
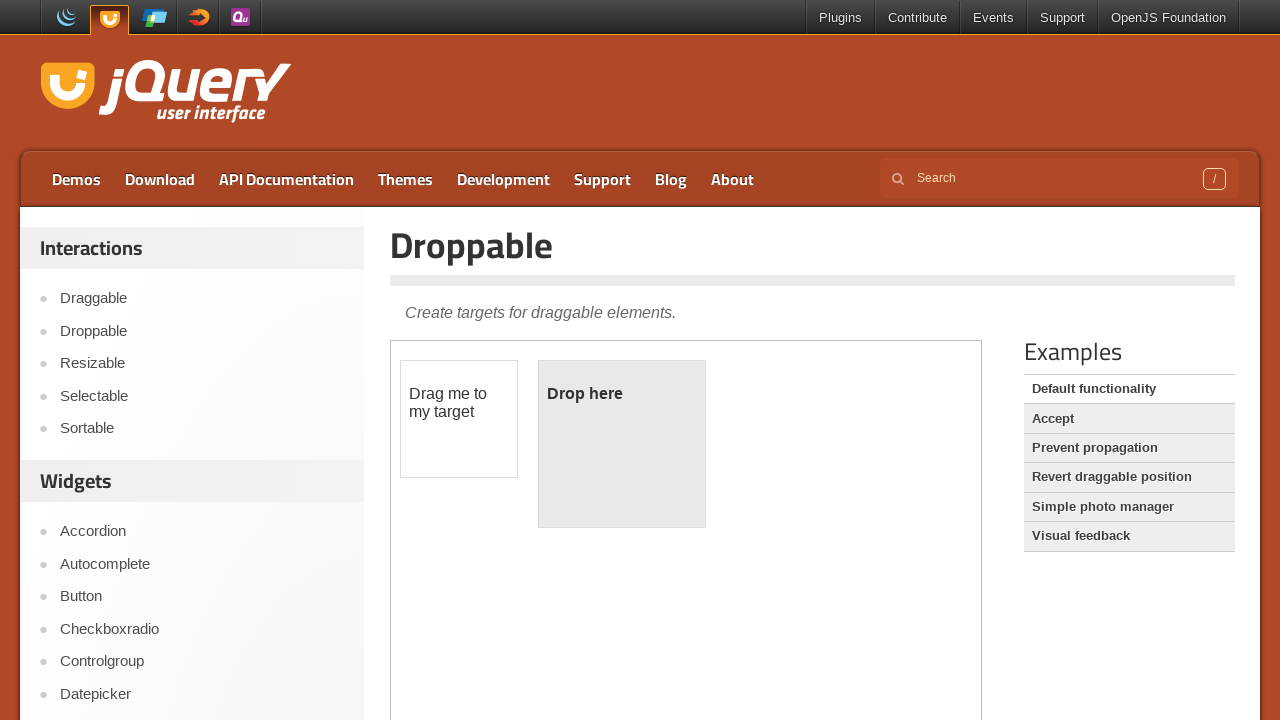

Located droppable target element
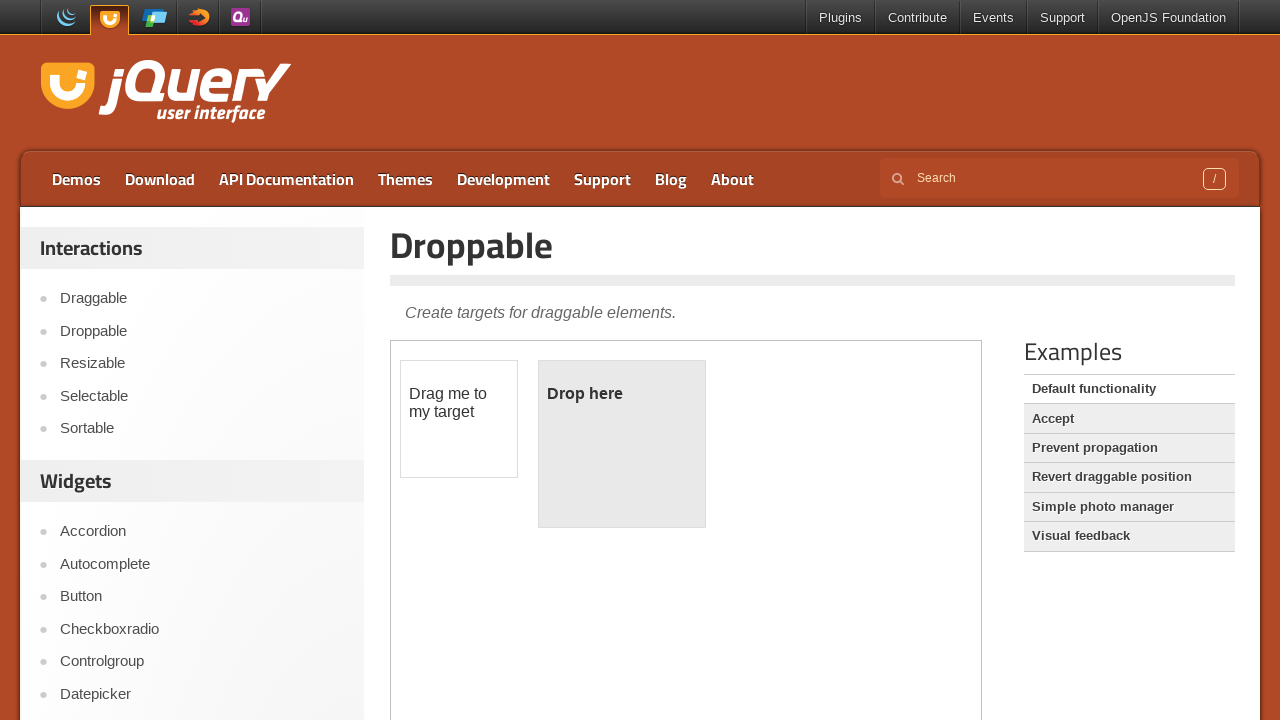

Dragged element onto droppable target at (622, 444)
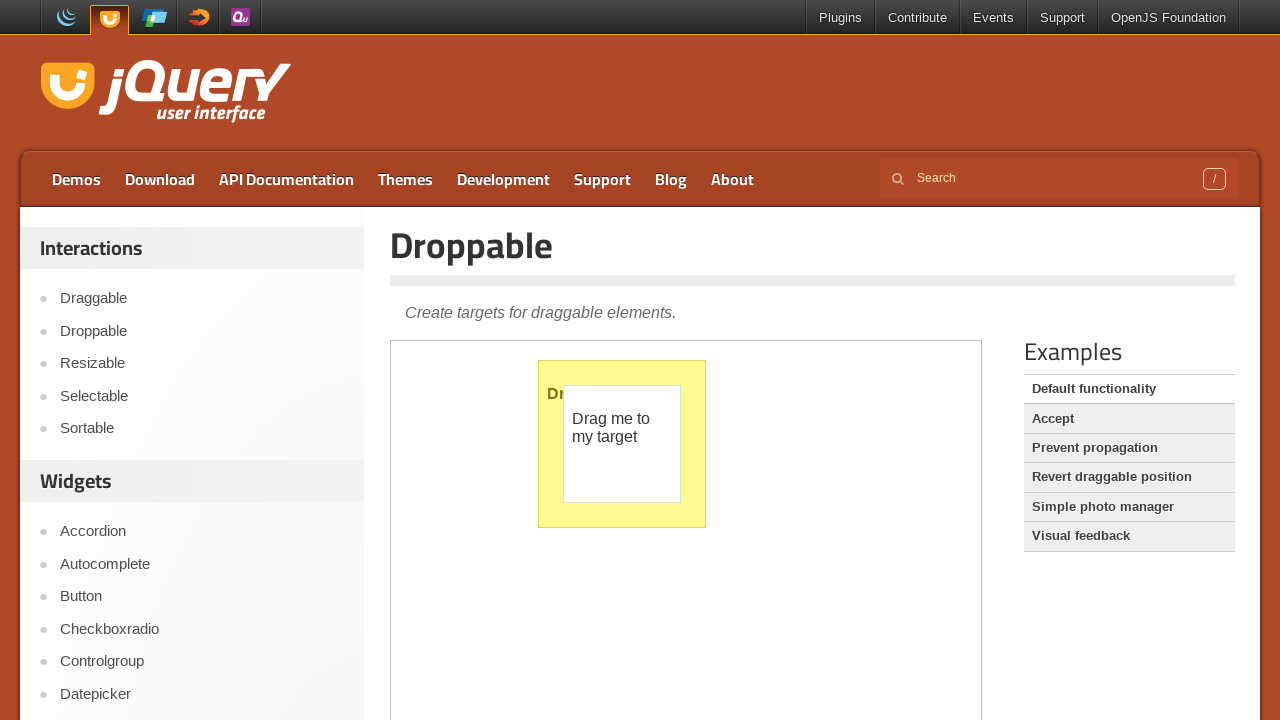

Retrieved droppable element text for verification
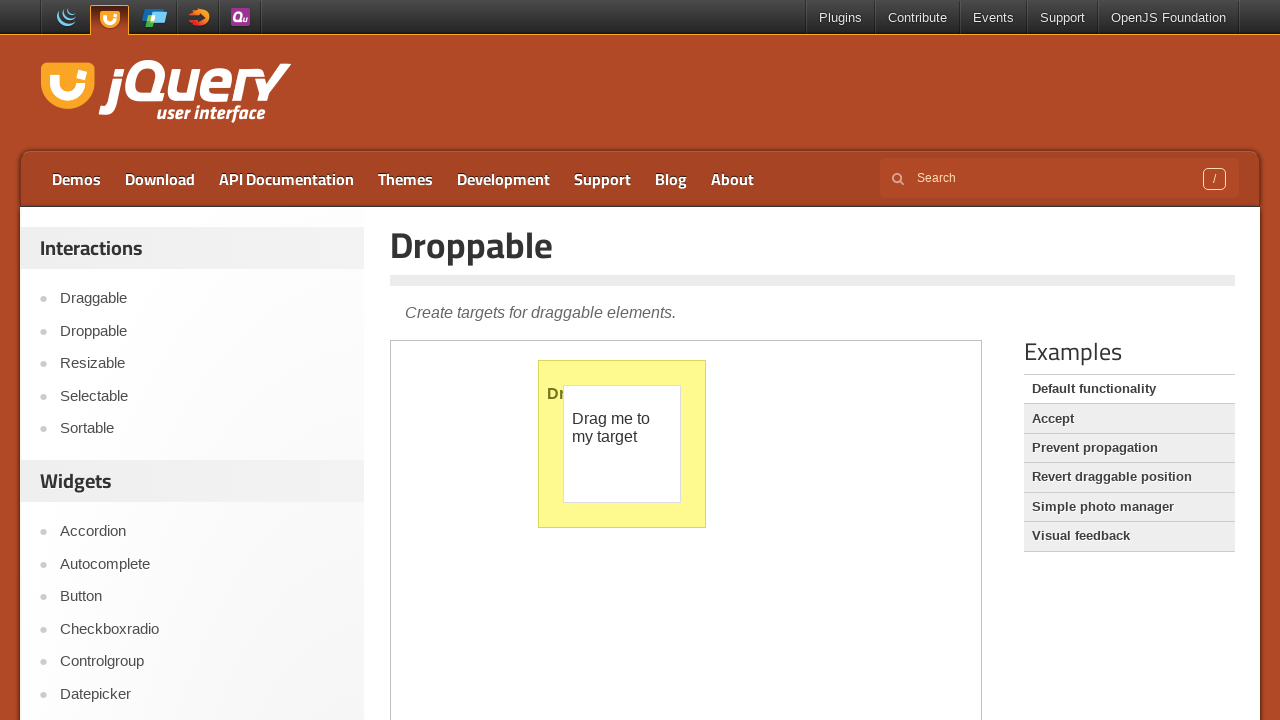

Verified drag and drop successful - droppable text changed to 'Dropped!'
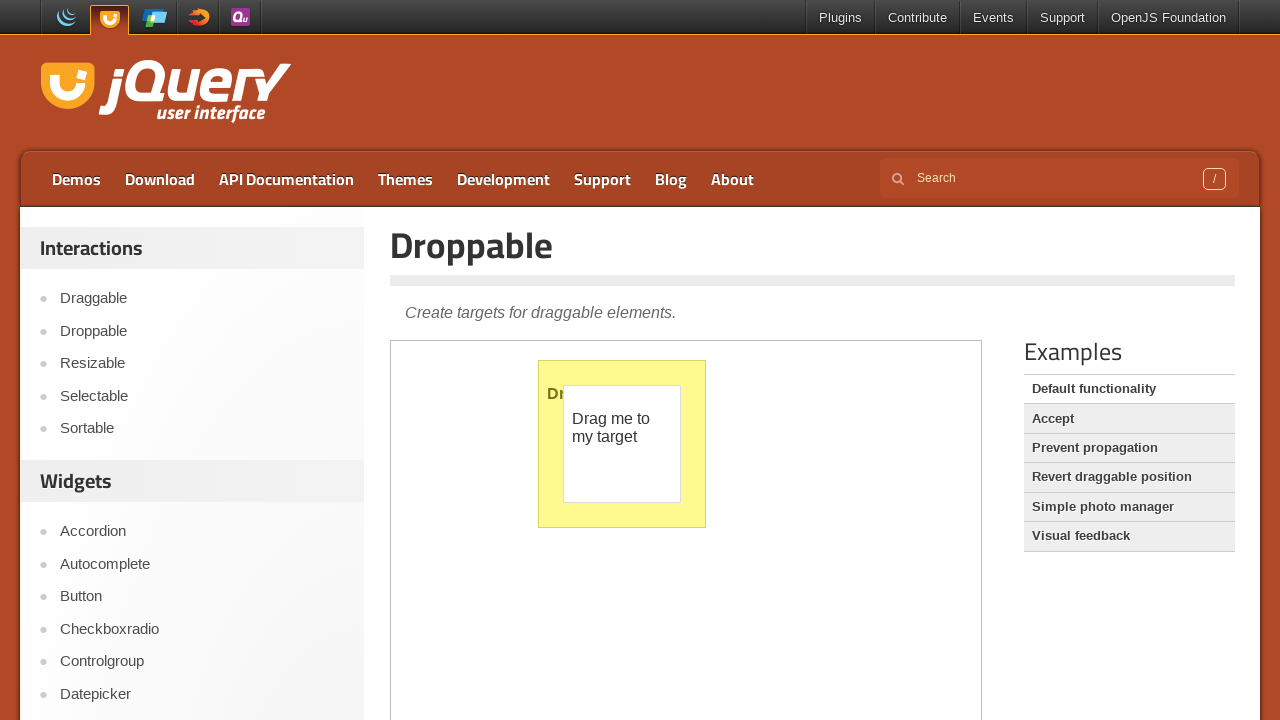

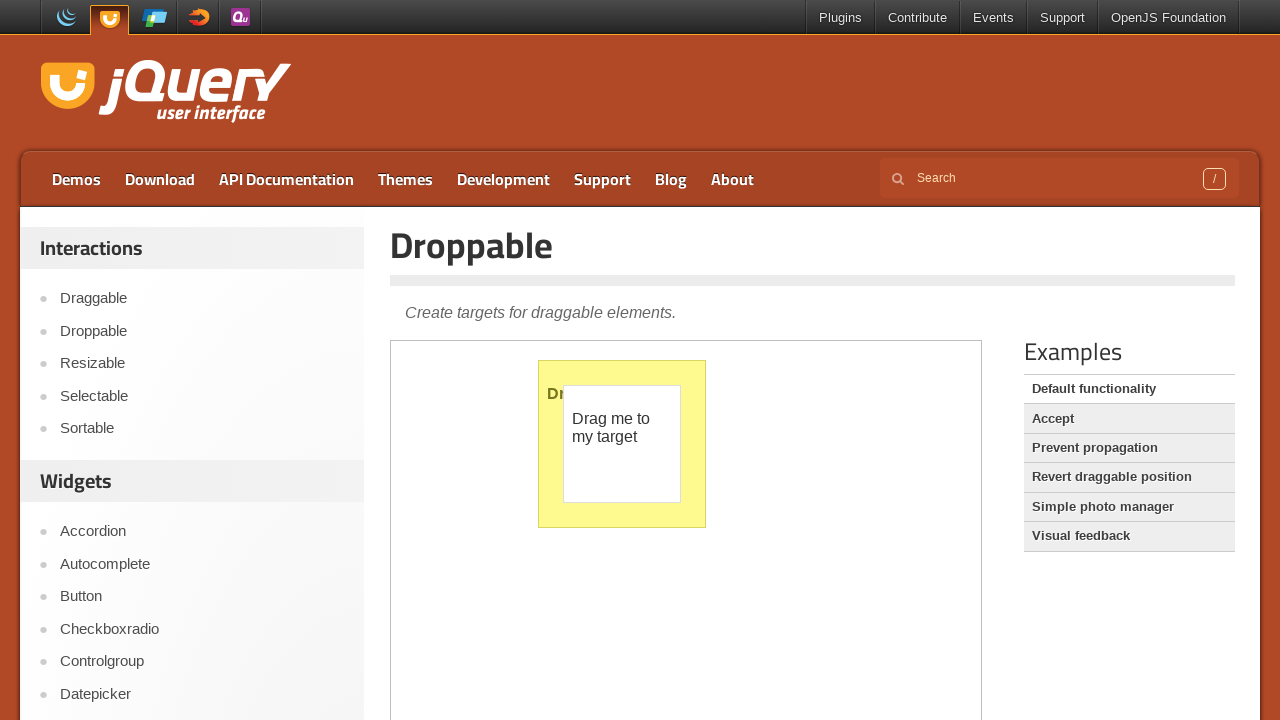